Tests dynamic loading with insufficient wait time (2 seconds) by clicking Start button and verifying the dynamically loaded text

Starting URL: https://automationfc.github.io/dynamic-loading/

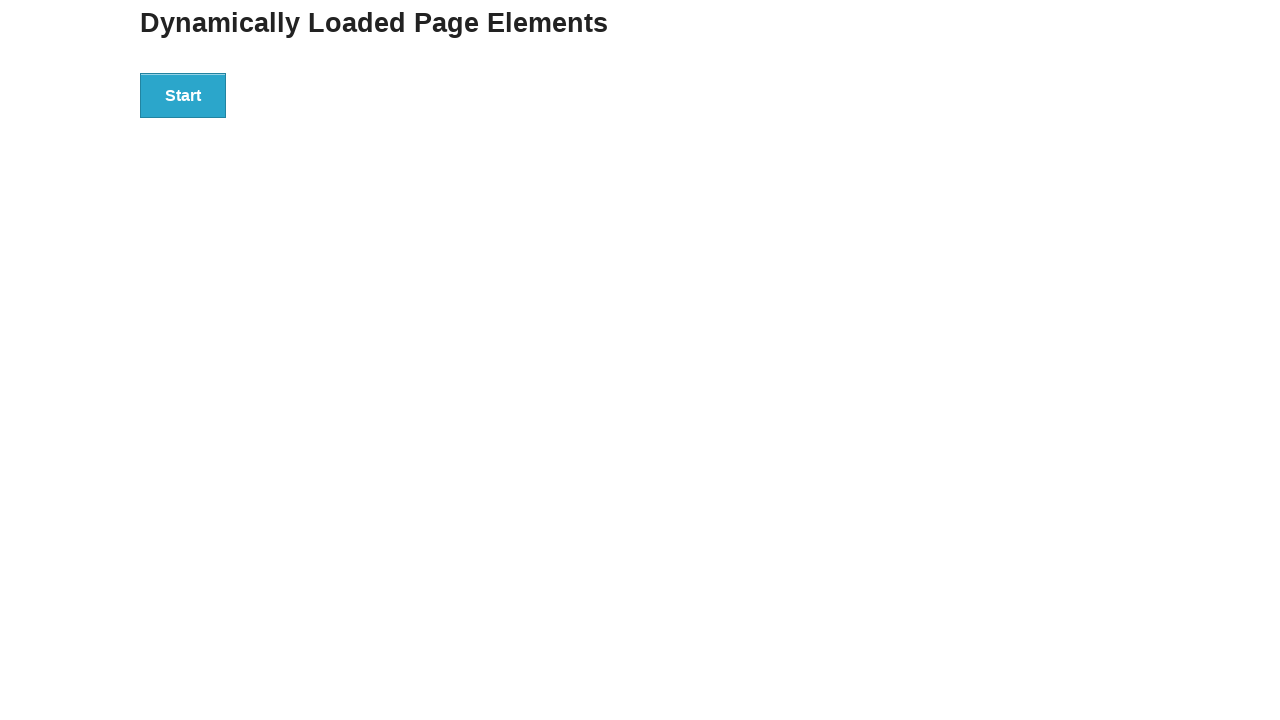

Clicked Start button to trigger dynamic loading at (183, 95) on xpath=//div/button
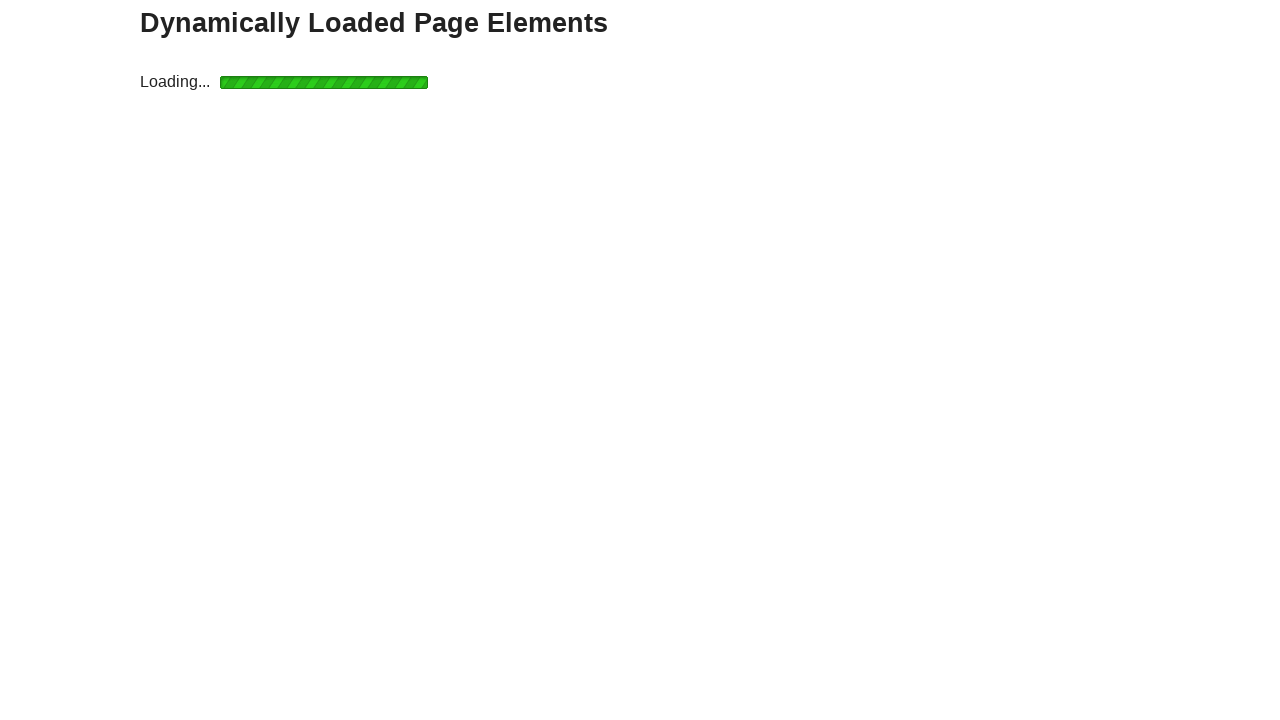

Exception caught: insufficient wait time for dynamic loading (expected behavior)
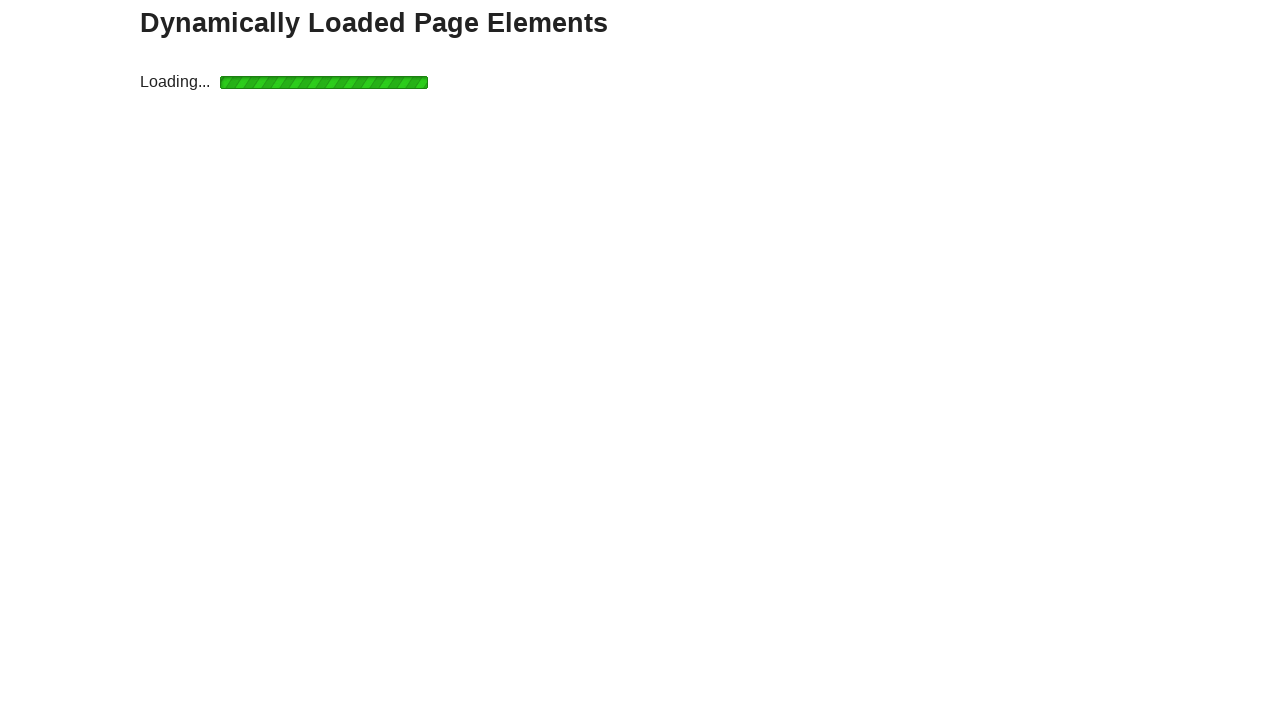

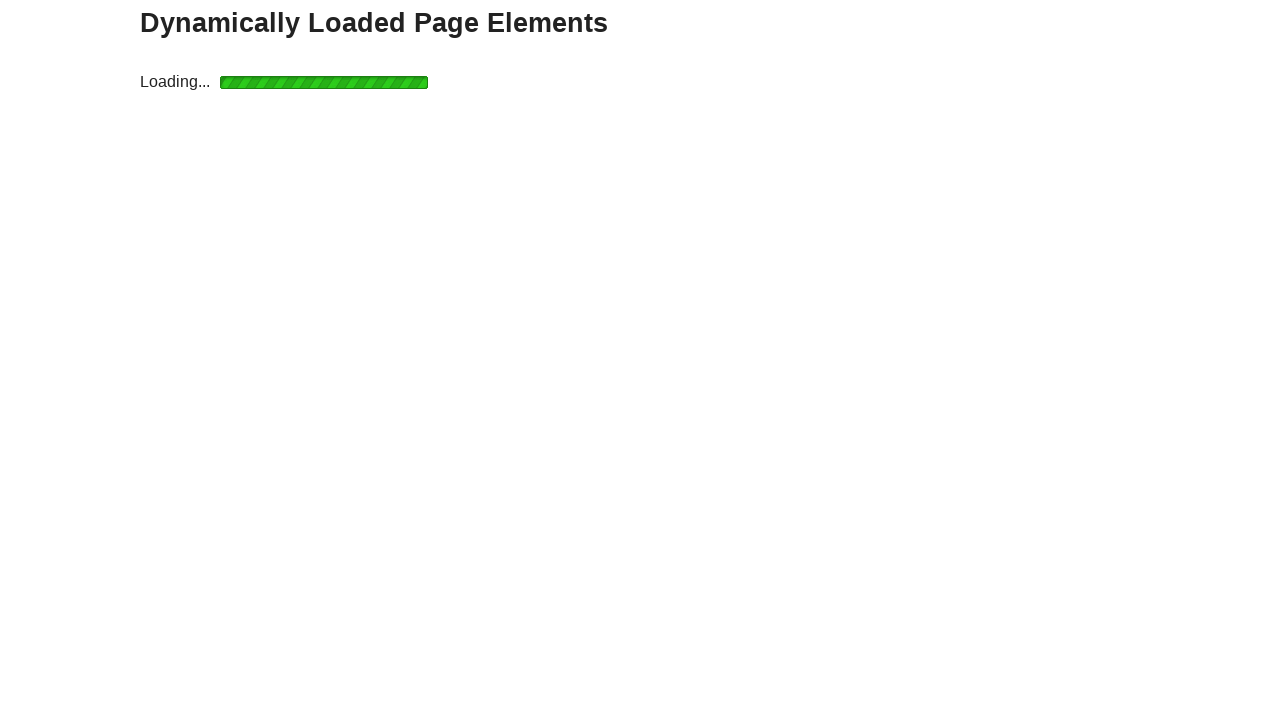